Tests page scrolling functionality by navigating to jqueryui.com and scrolling down 500 pixels using JavaScript execution.

Starting URL: http://jqueryui.com/

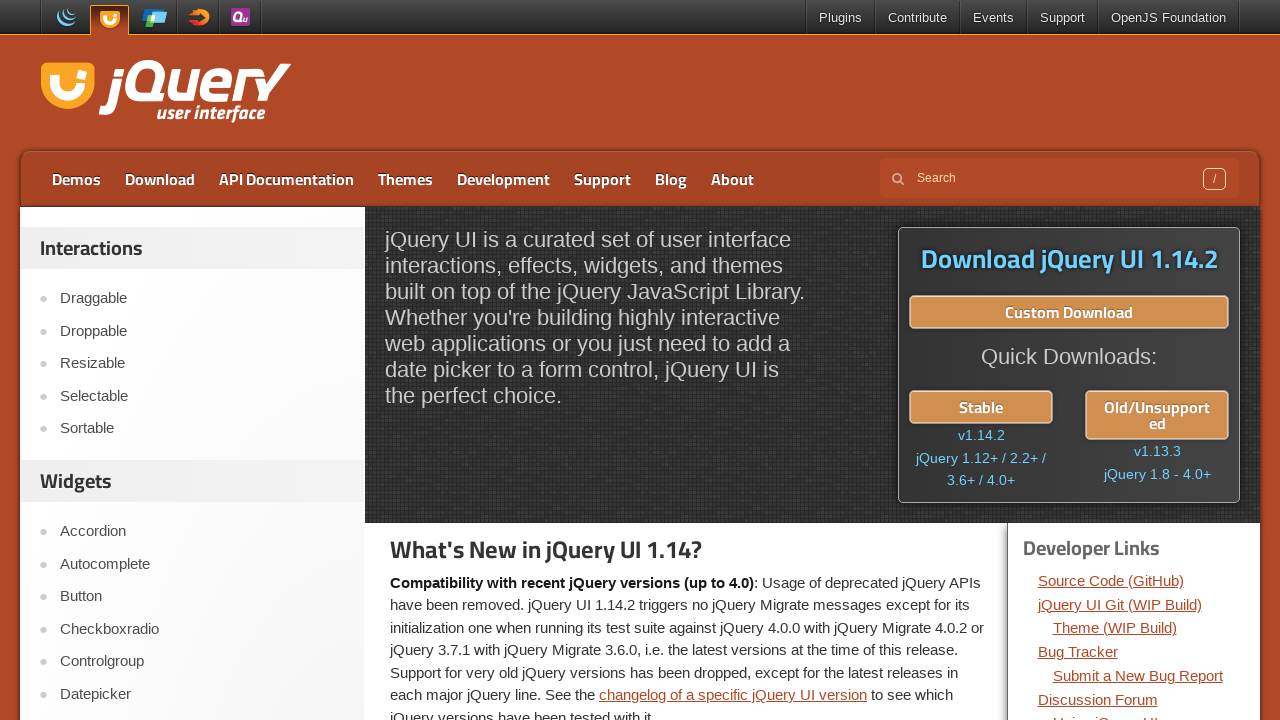

Waited for page to reach domcontentloaded state
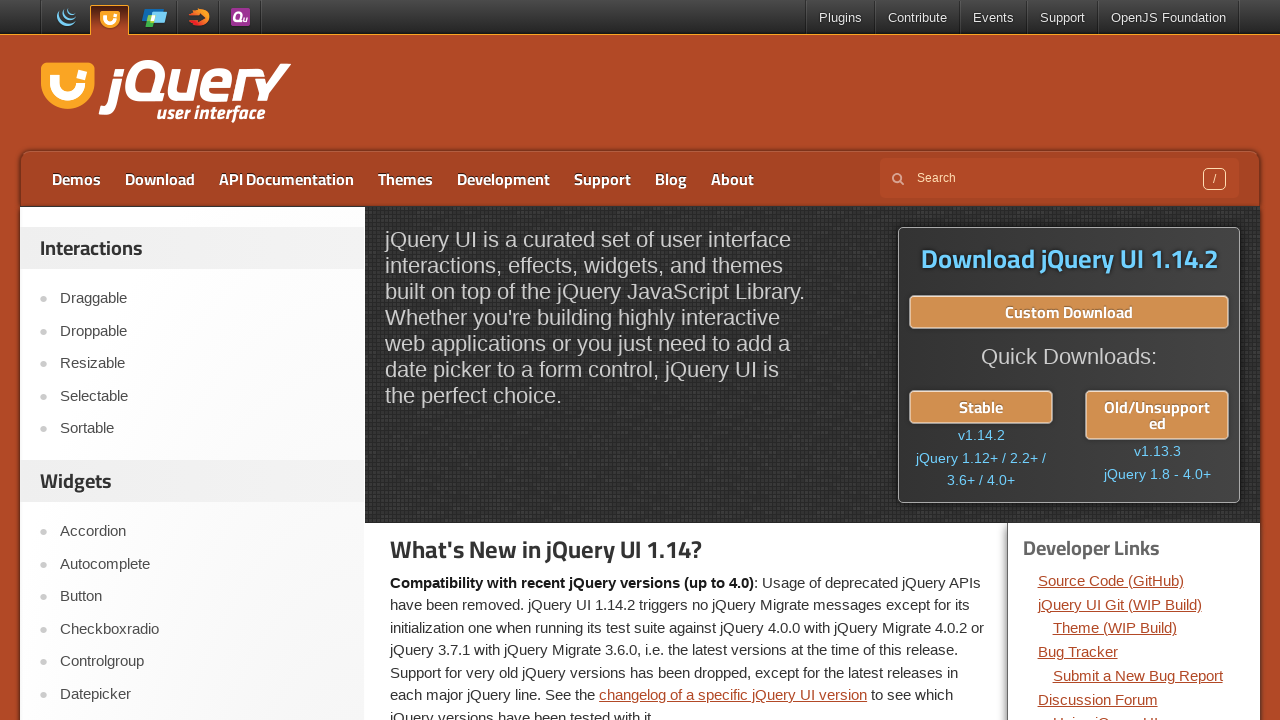

Retrieved and printed page title
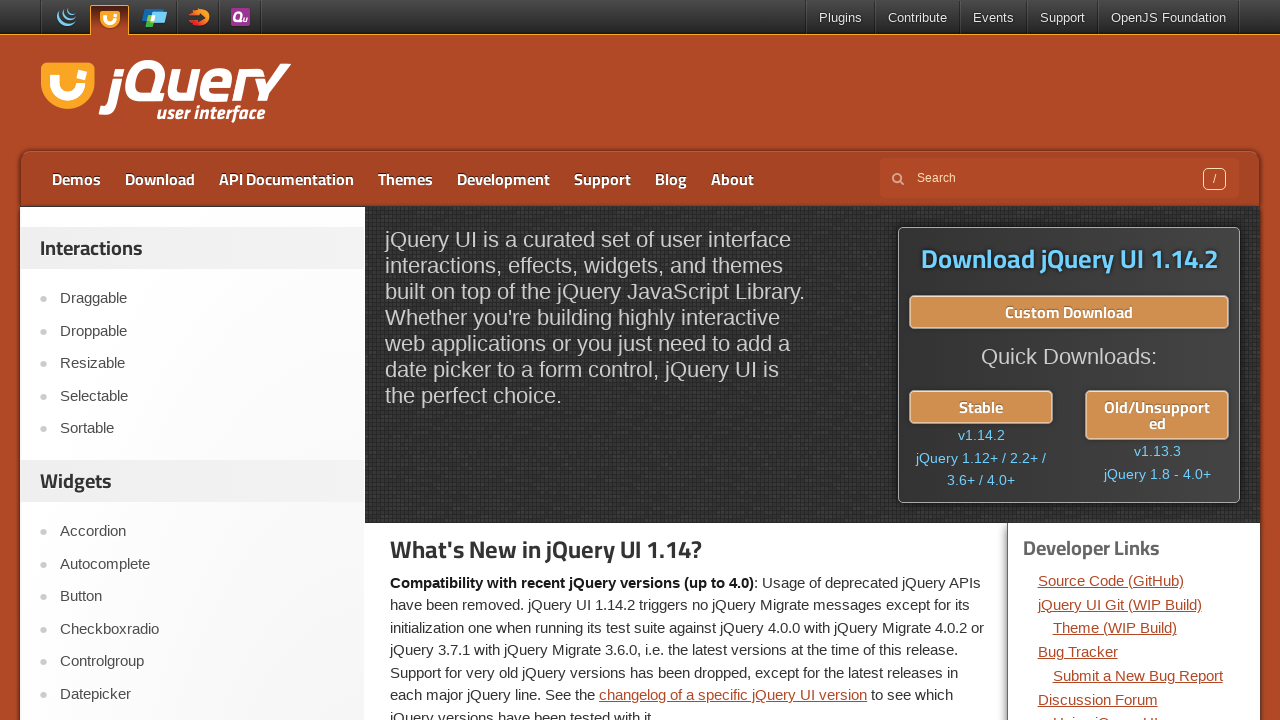

Scrolled down 500 pixels using JavaScript
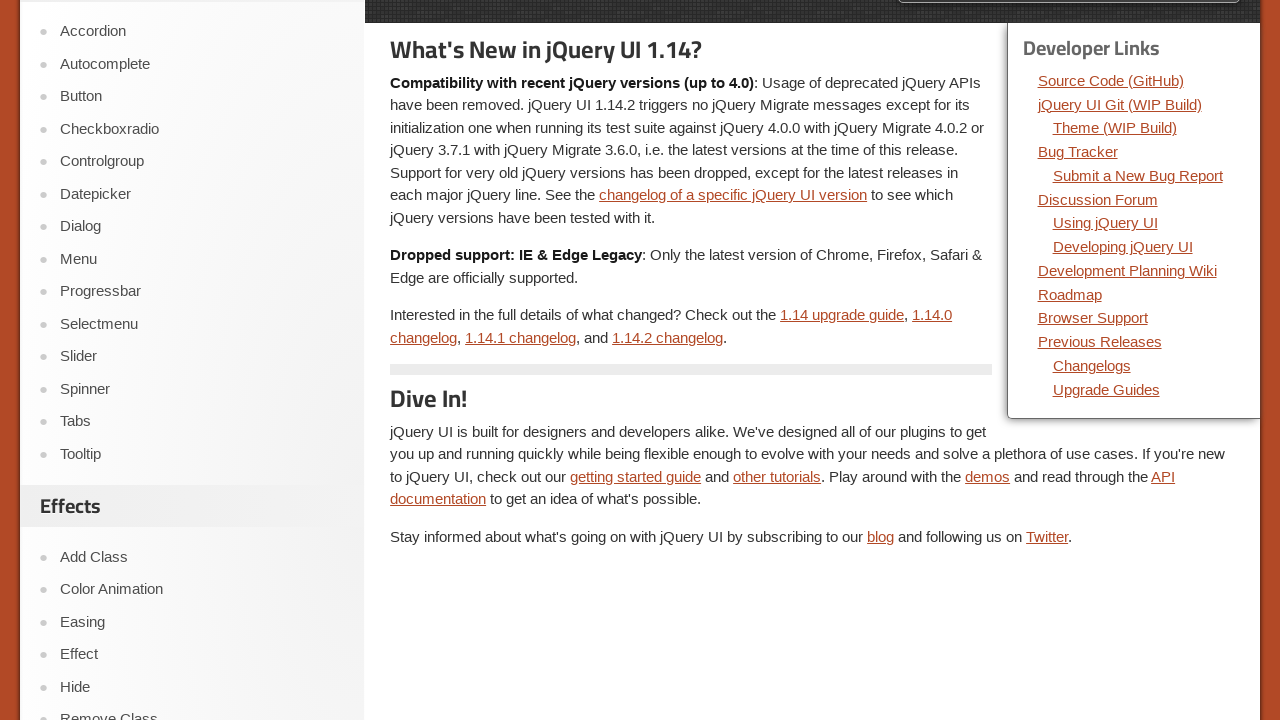

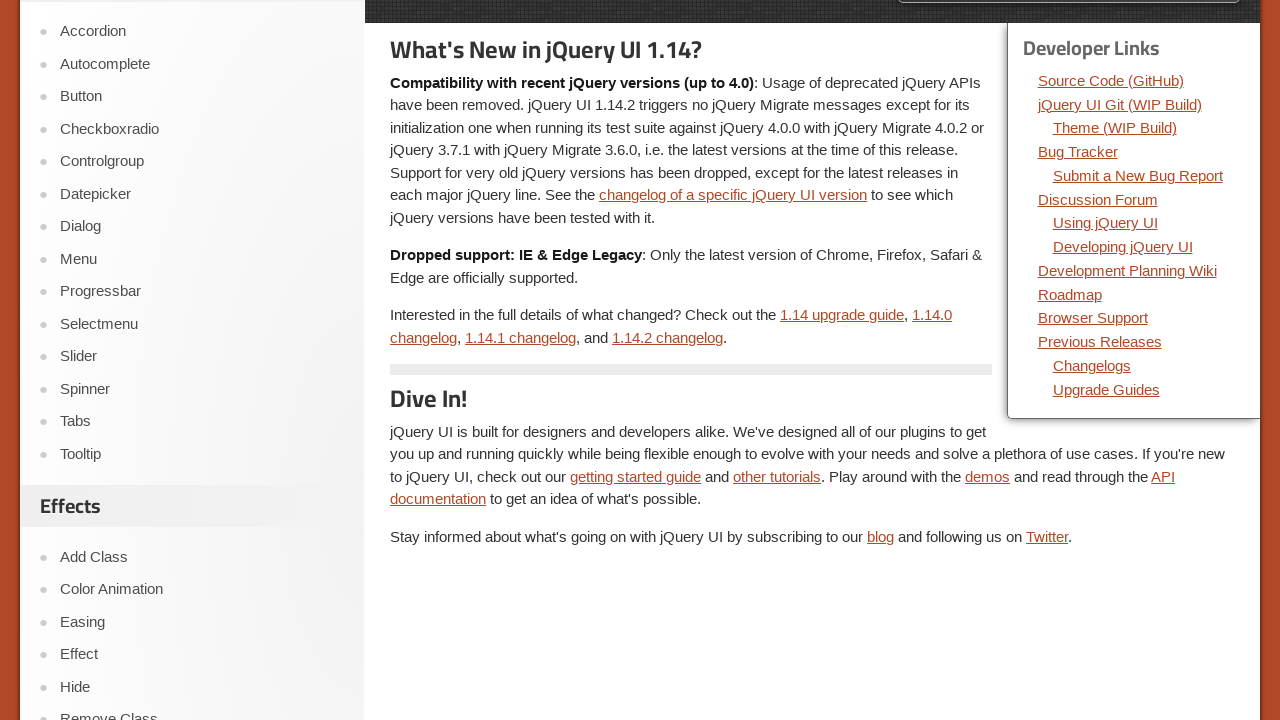